Tests form submission failure when name field has too many characters (10000 chars)

Starting URL: https://carros-crud.vercel.app/

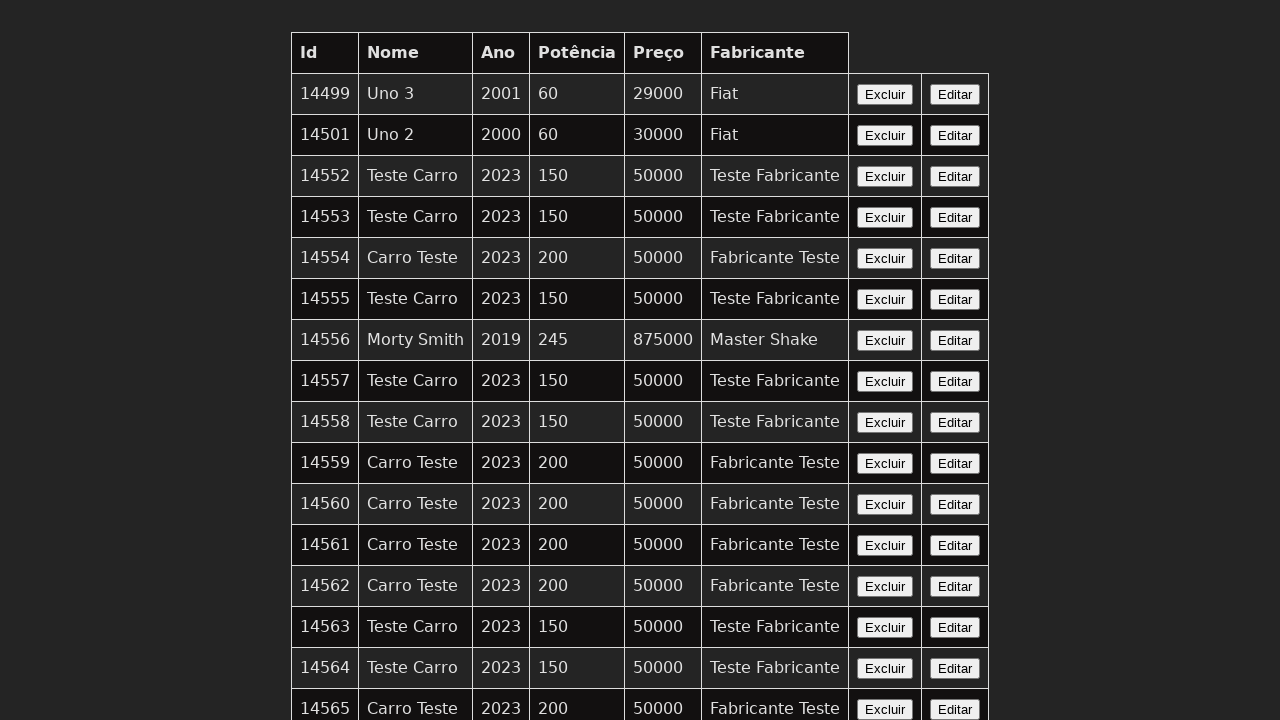

Waited for name input field to be visible
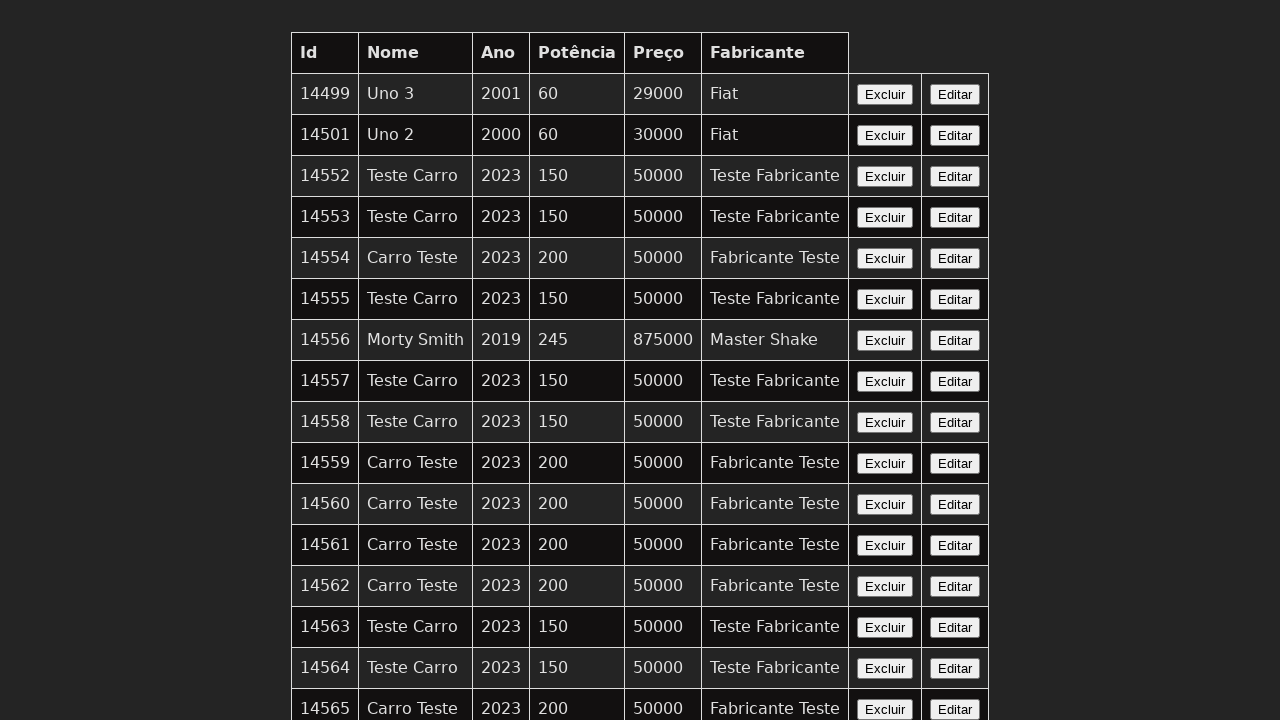

Filled name field with 10000 characters on input[name='nome']
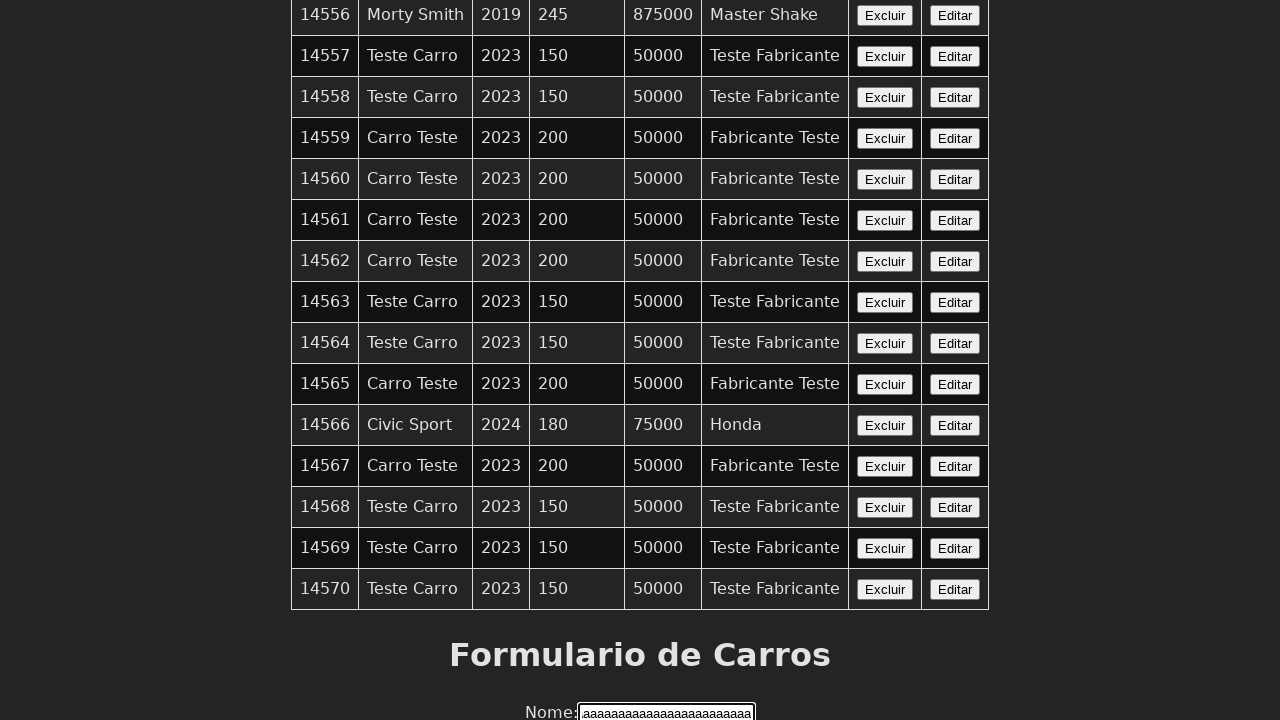

Filled year field with '2023' on input[name='ano']
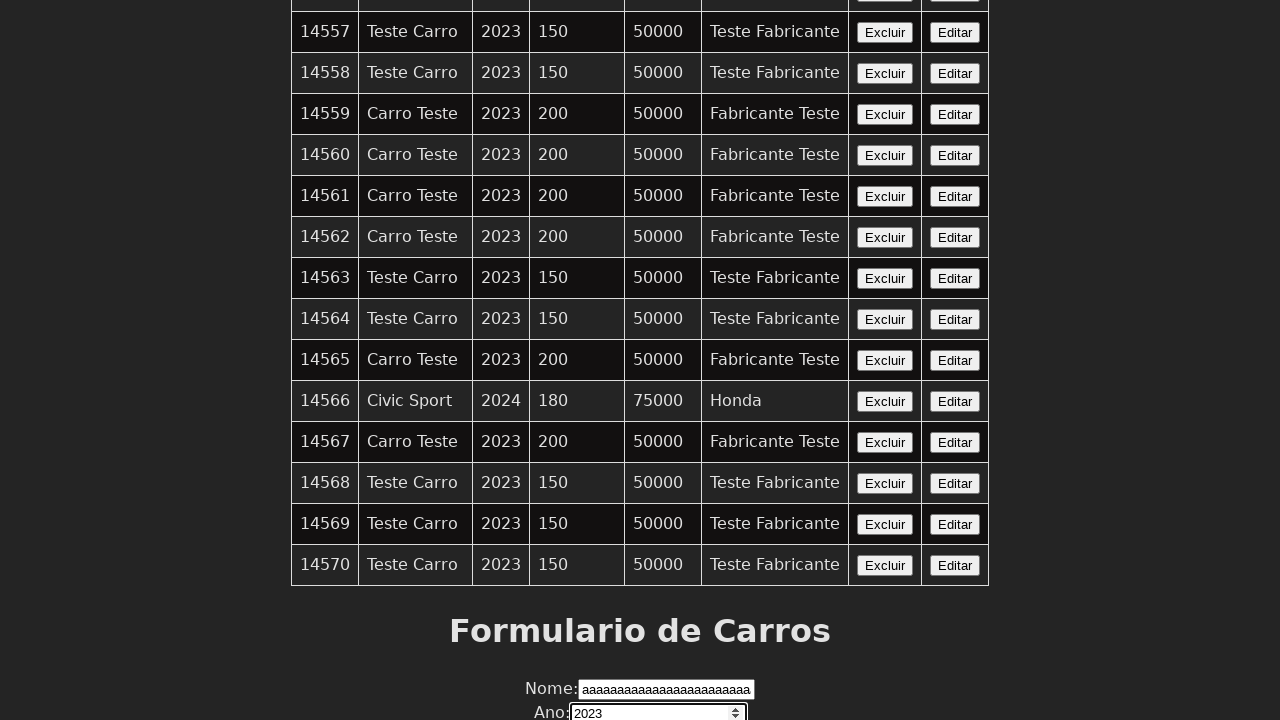

Filled power field with '200' on input[name='potencia']
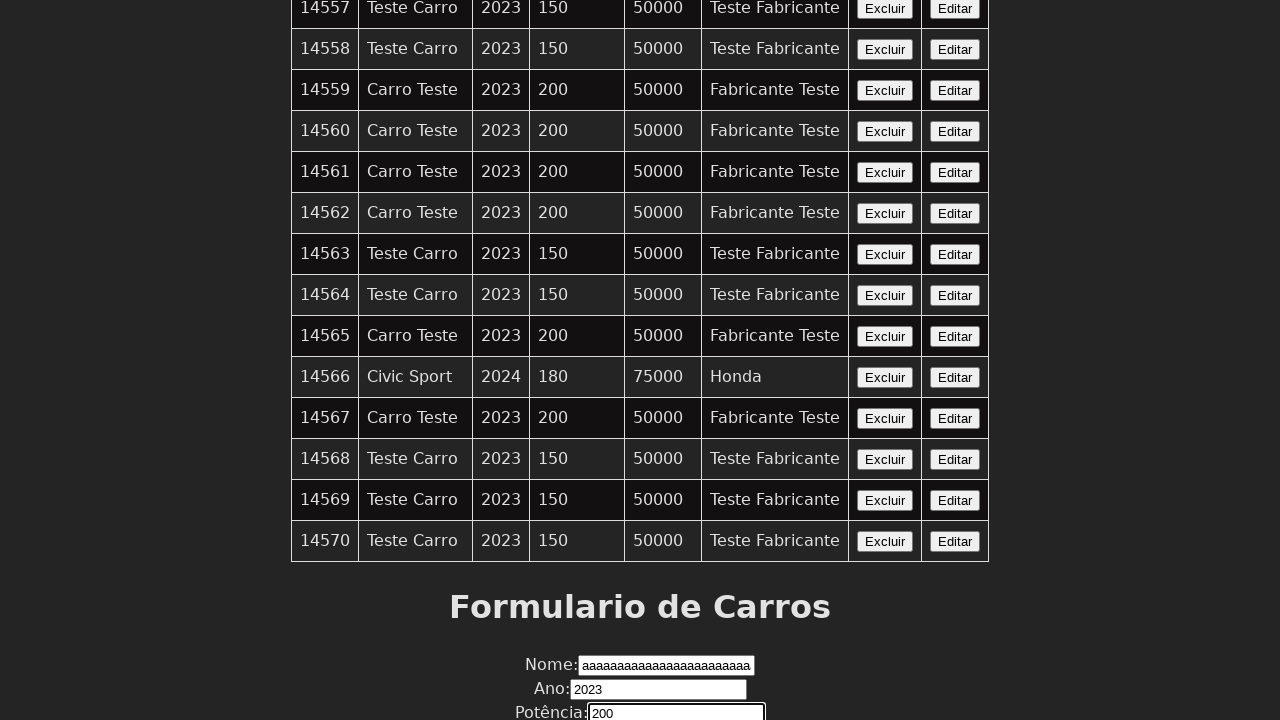

Filled price field with '50000' on input[name='preco']
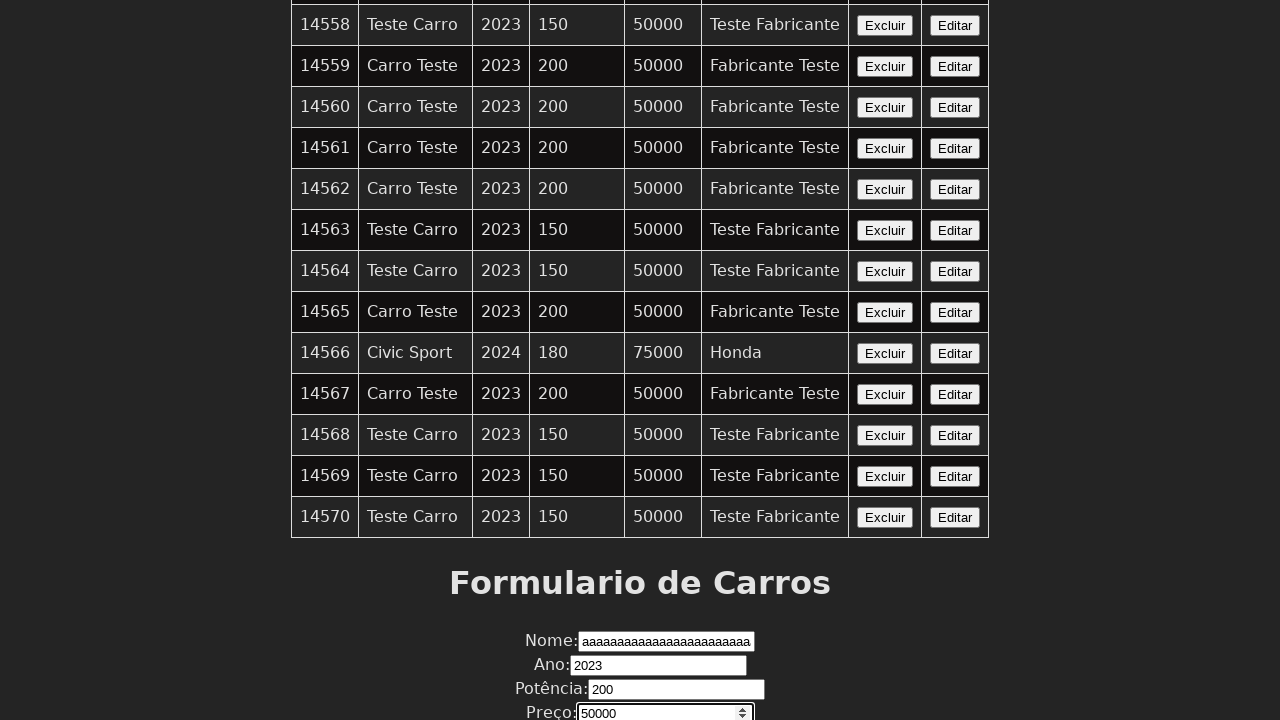

Filled manufacturer field with 'Fabricante Teste' on input[name='fabricante']
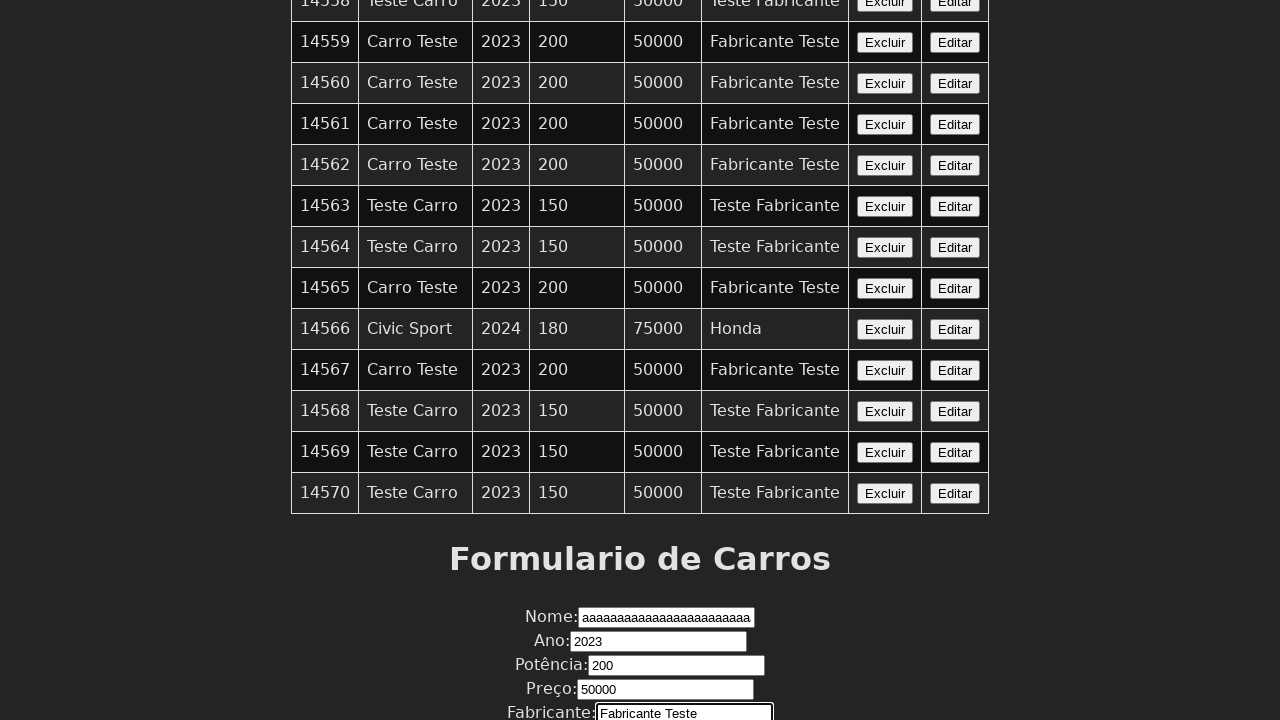

Clicked submit button to submit form with excessive name length at (640, 676) on xpath=//button[contains(text(),'Enviar')]
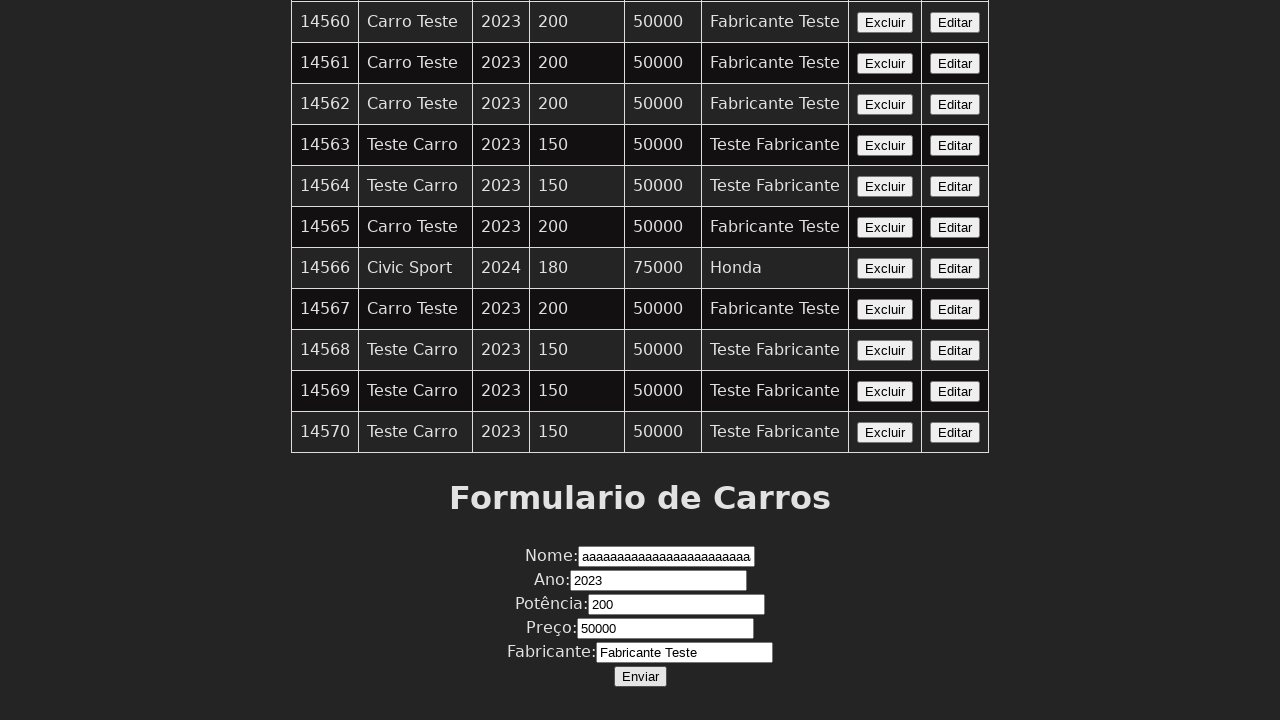

Set up dialog handler to accept alerts
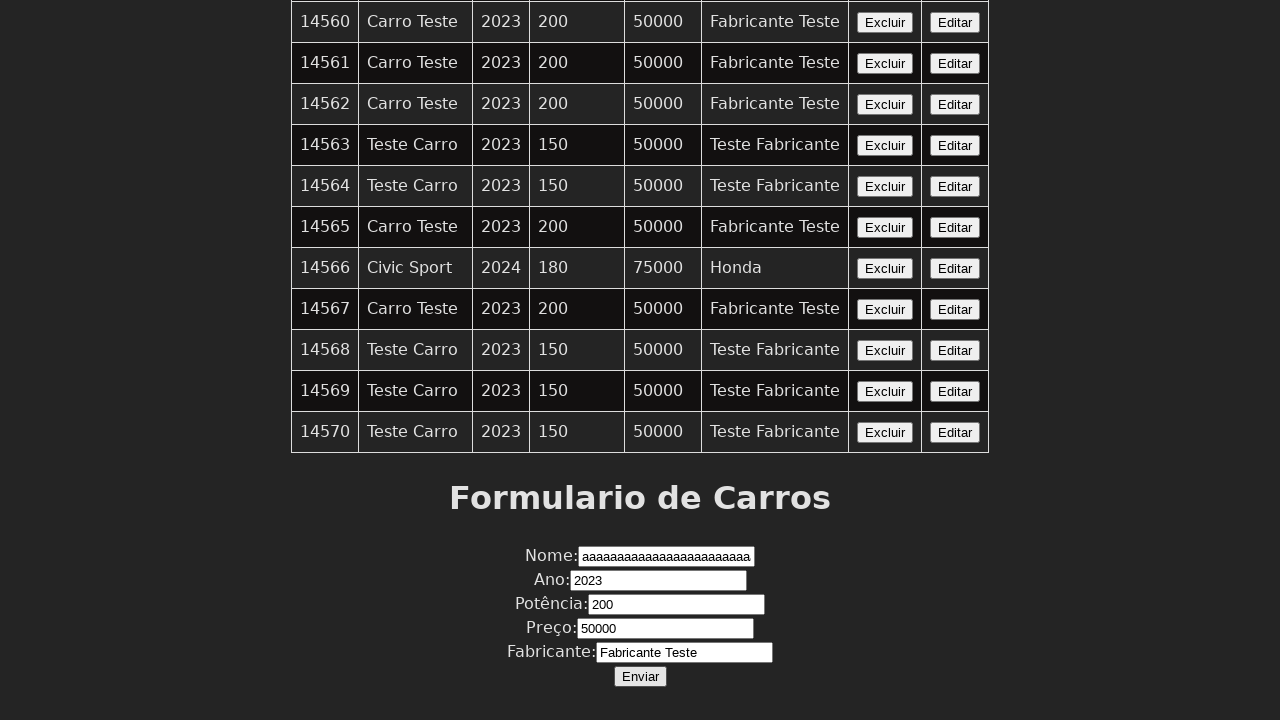

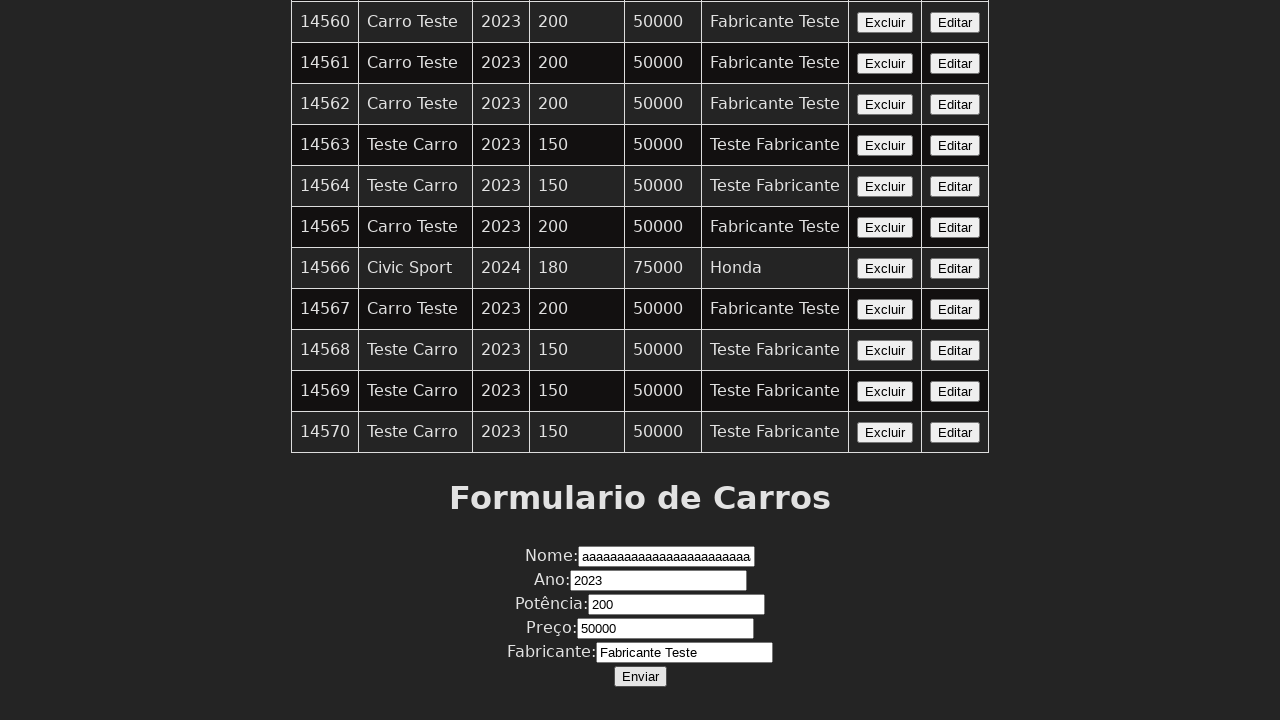